Tests navigation on a WordPress blog by clicking on a "SELENIUM QUIZ-1" link that opens in a new tab, then switches between the original and new tabs to verify both pages load correctly.

Starting URL: https://bhanusaii.wordpress.com/

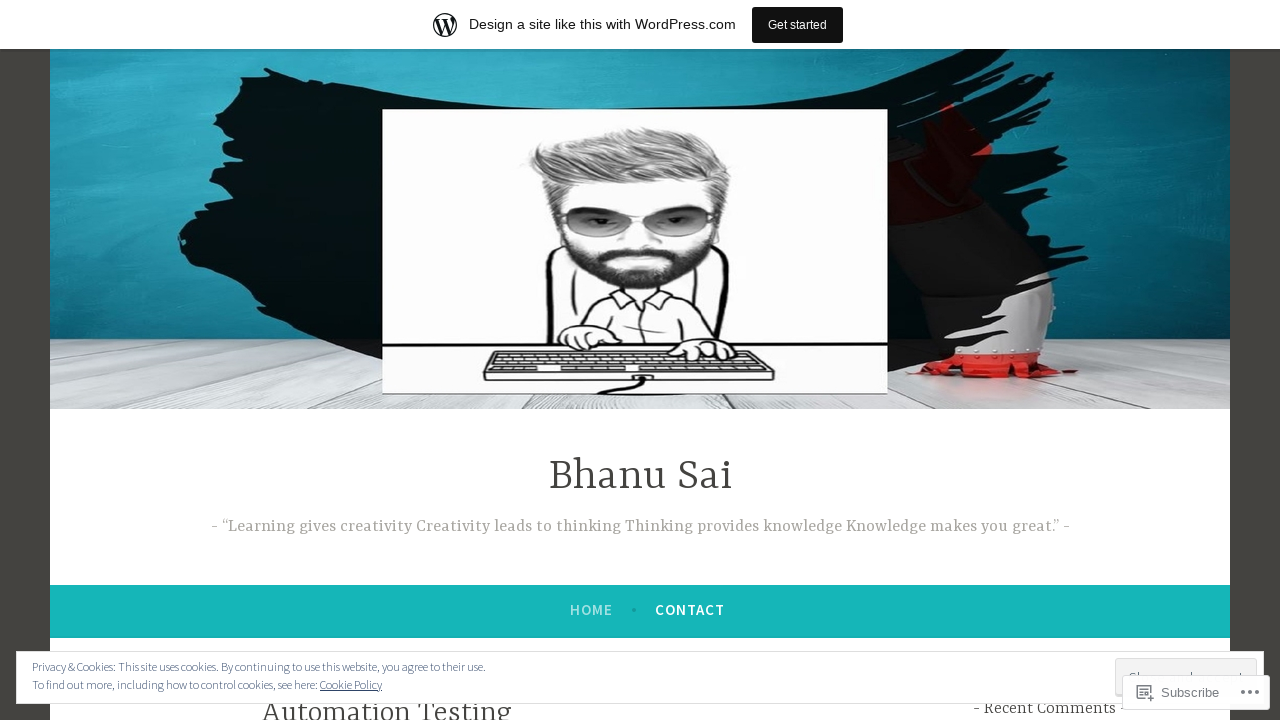

Waited for WordPress blog homepage to load
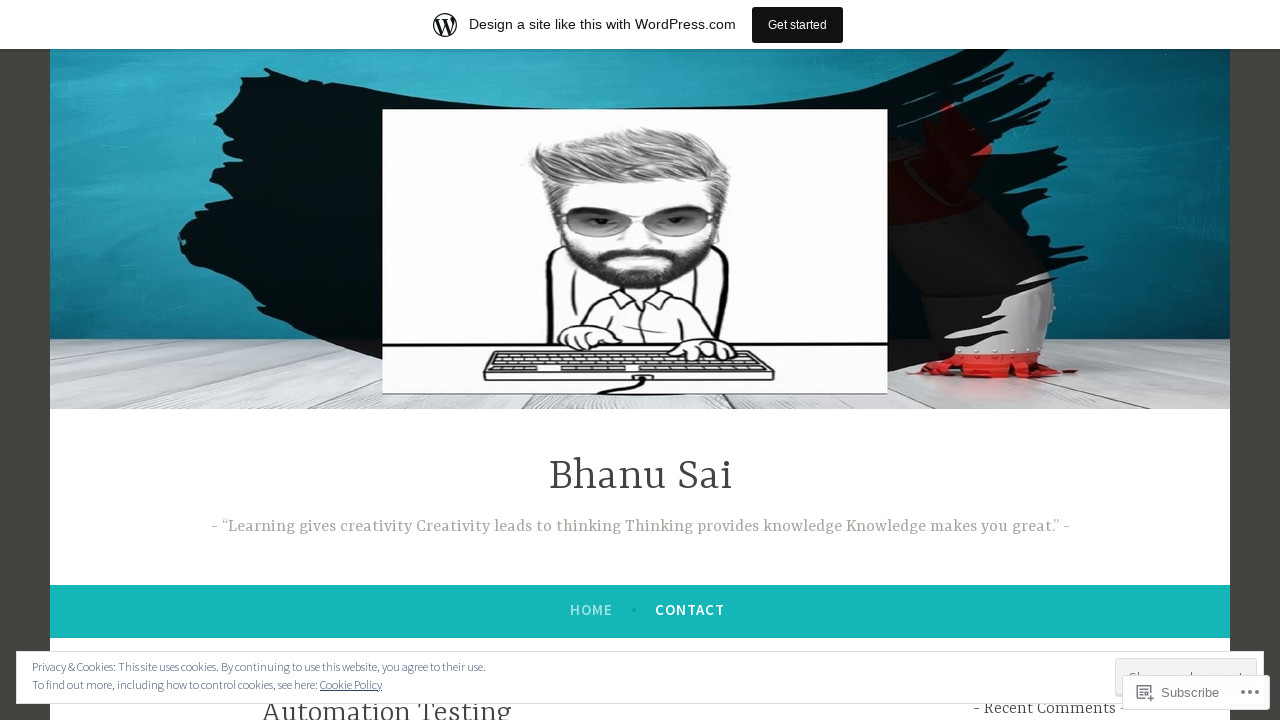

Clicked on SELENIUM QUIZ-1 link which opened in new tab at (328, 361) on xpath=//a[text()='SELENIUM QUIZ-1']
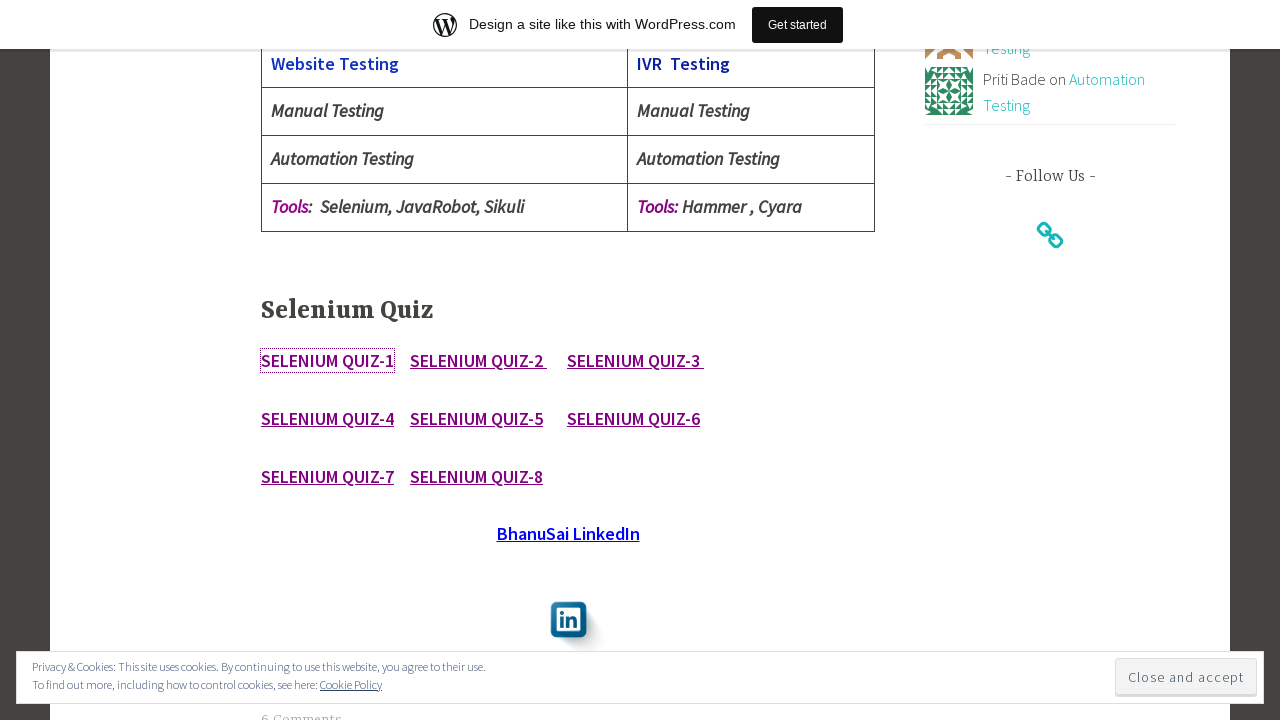

Captured reference to new tab
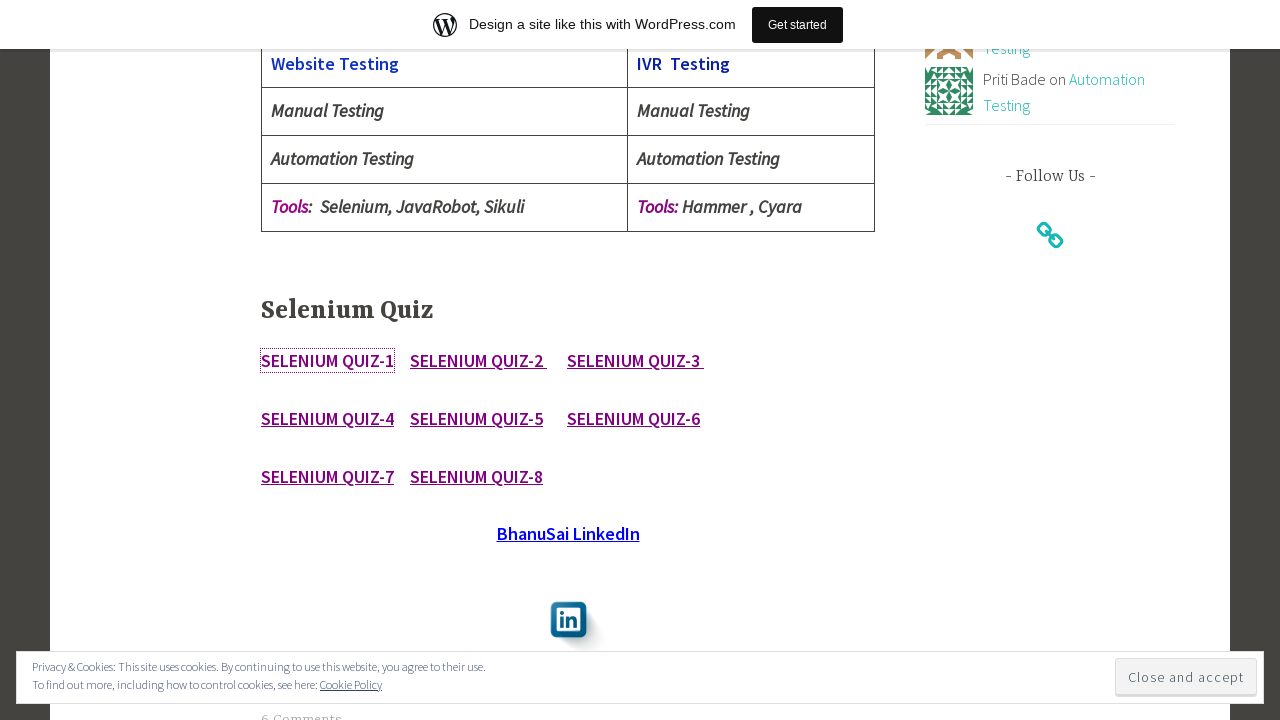

Waited for SELENIUM QUIZ-1 page in new tab to load
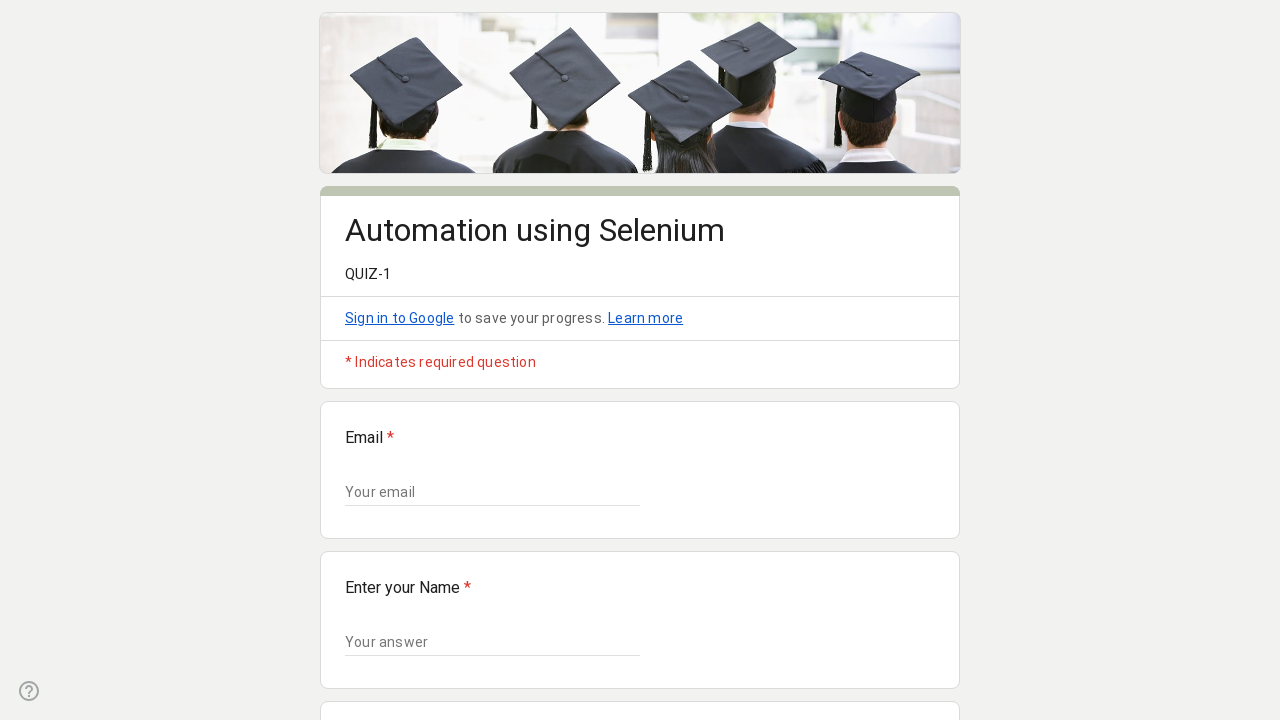

Retrieved title of new tab: Automation using Selenium
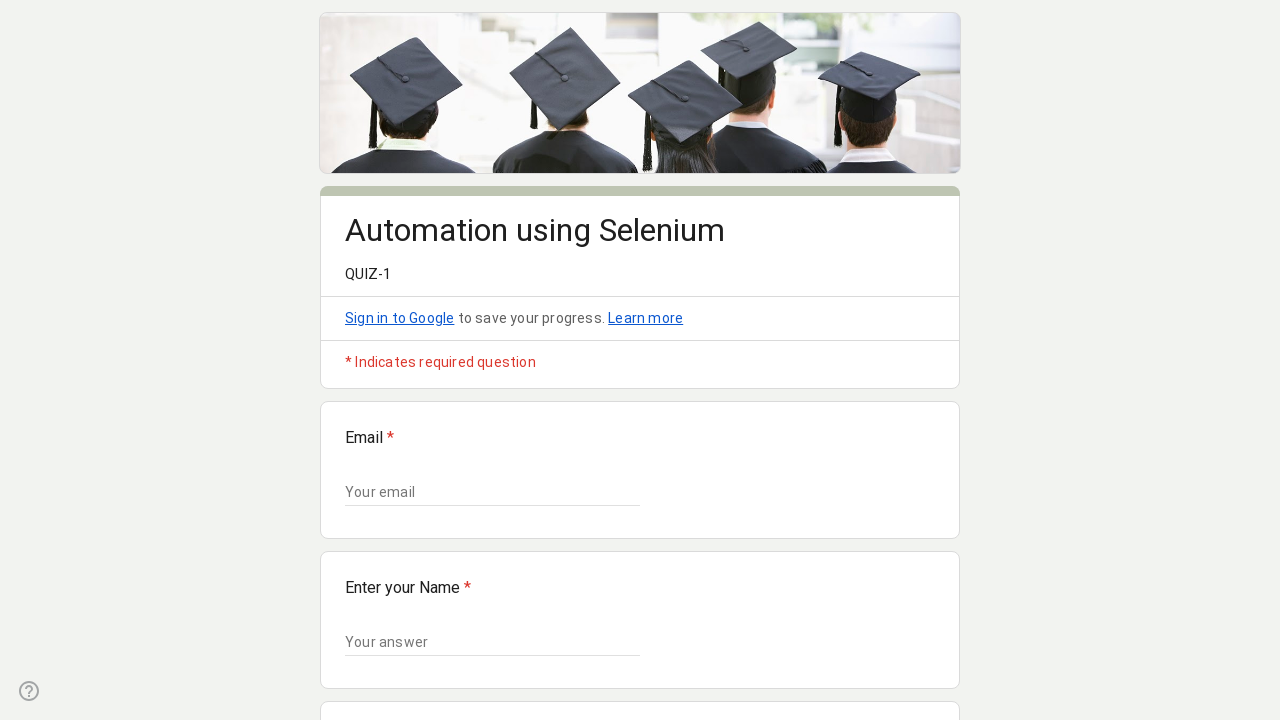

Retrieved title of original tab: Bhanu Sai – “Learning gives creativity Creativity leads to thinking Thinking provides knowledge Knowledge makes you great.”
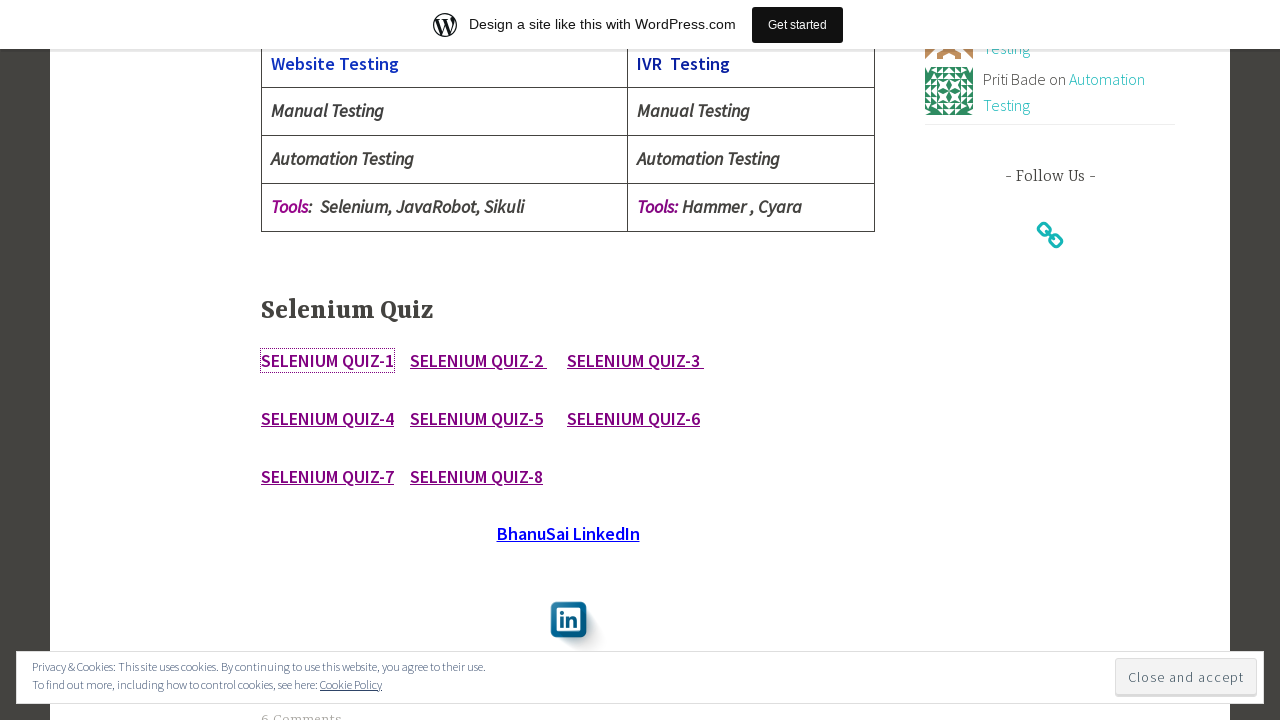

Closed the SELENIUM QUIZ-1 tab
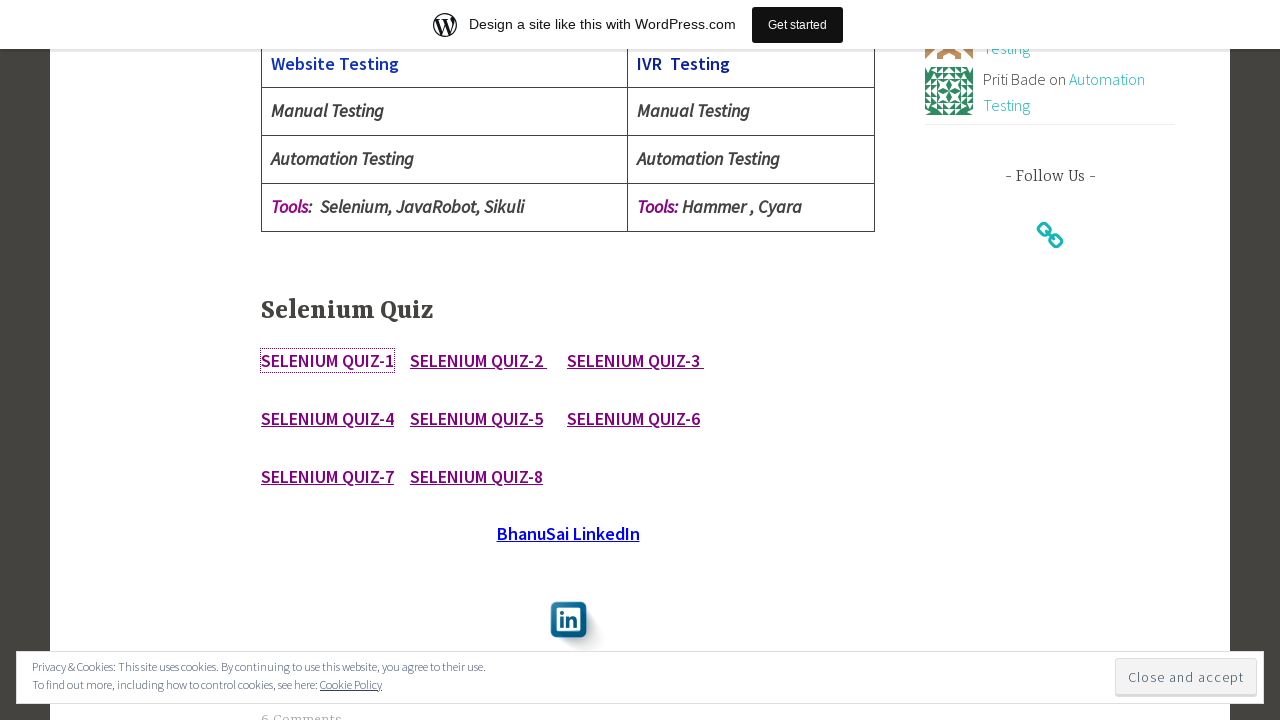

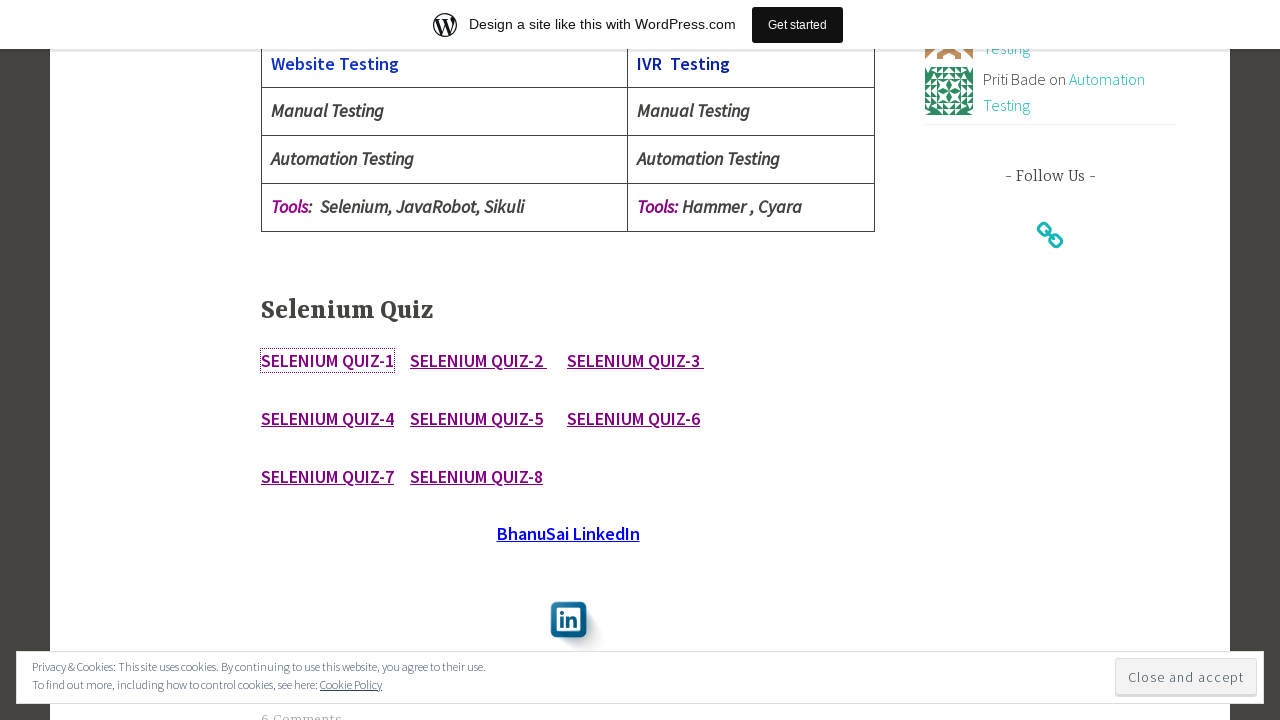